Navigates to carbon.now.sh with code to generate a code snippet image, clicks on export menu, selects 4x resolution and PNG format to download the image.

Starting URL: https://carbon.now.sh/?l=auto&code=print%28%22Hello%20World%22%29

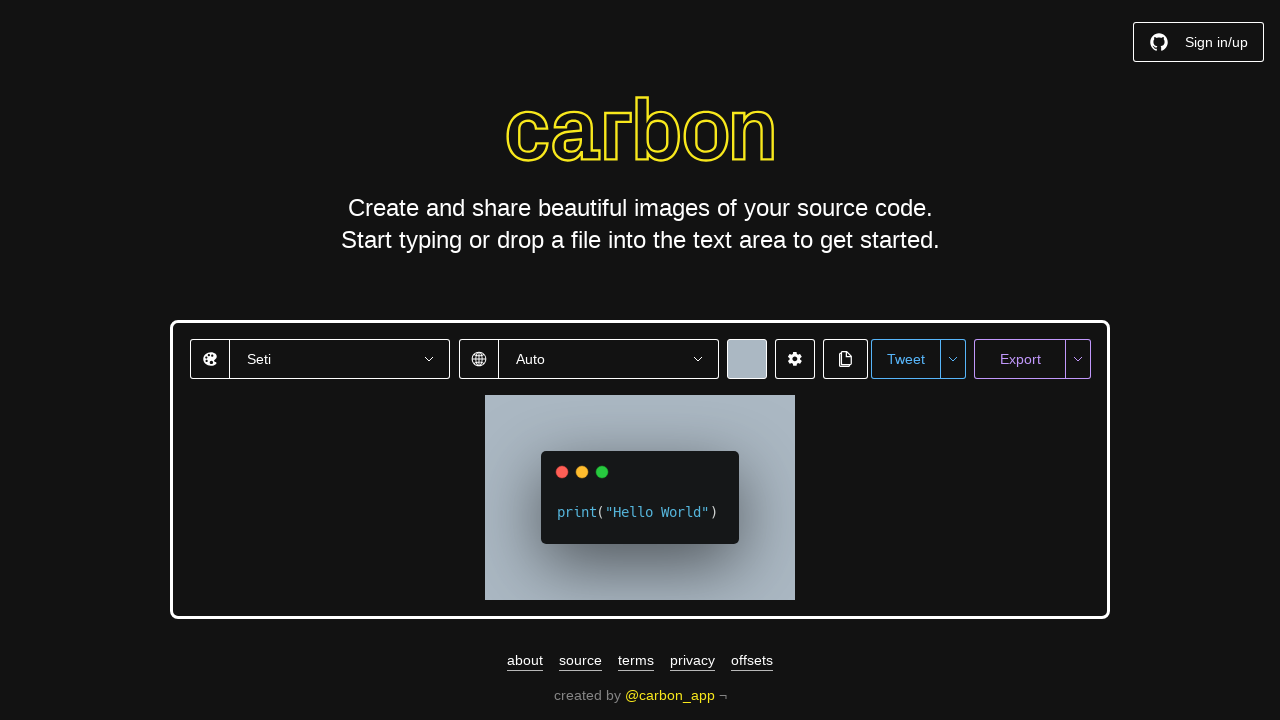

Clicked export menu button at (1078, 359) on button#export-menu
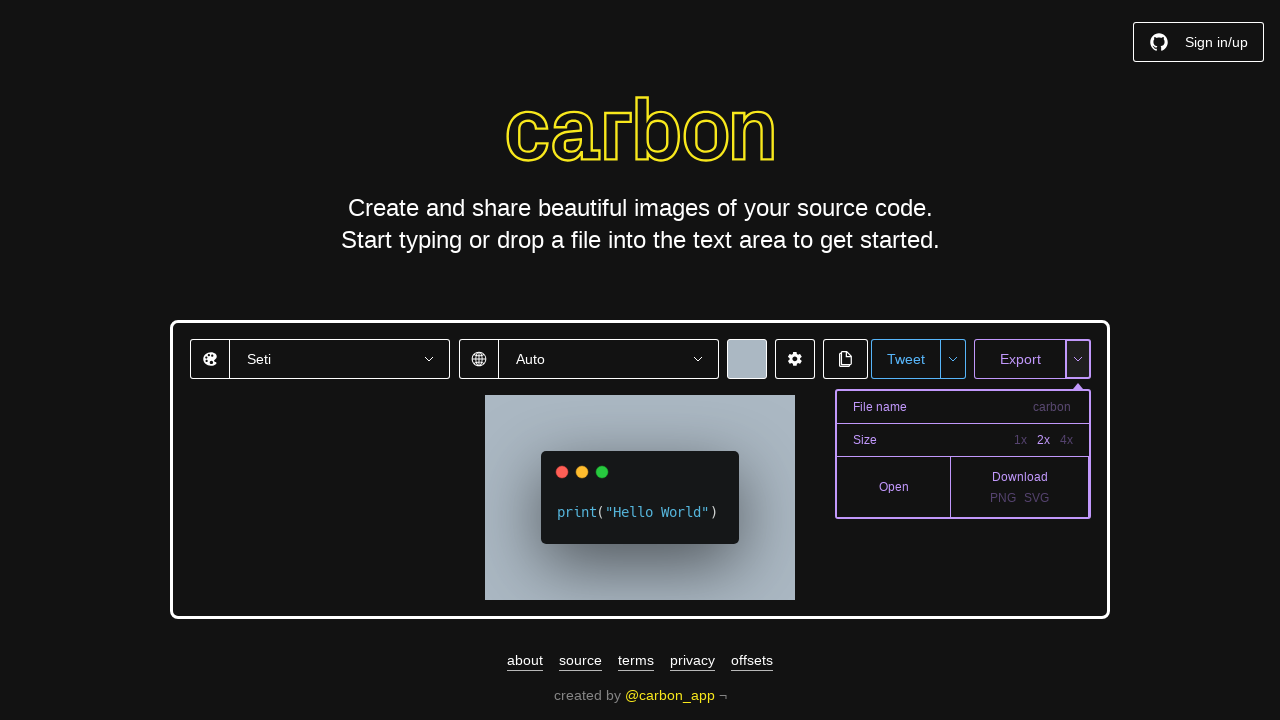

Selected 4x resolution option at (1066, 440) on button:has-text('4x')
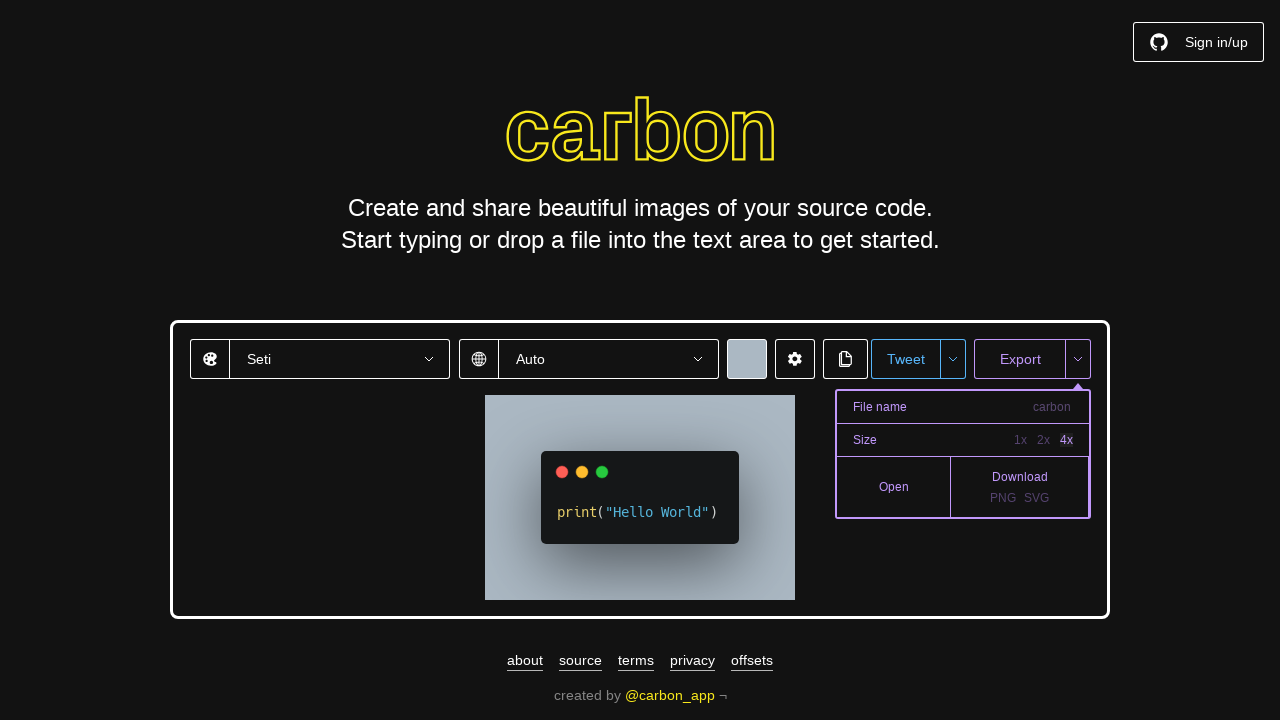

Selected PNG format for export at (1003, 498) on button:has-text('PNG')
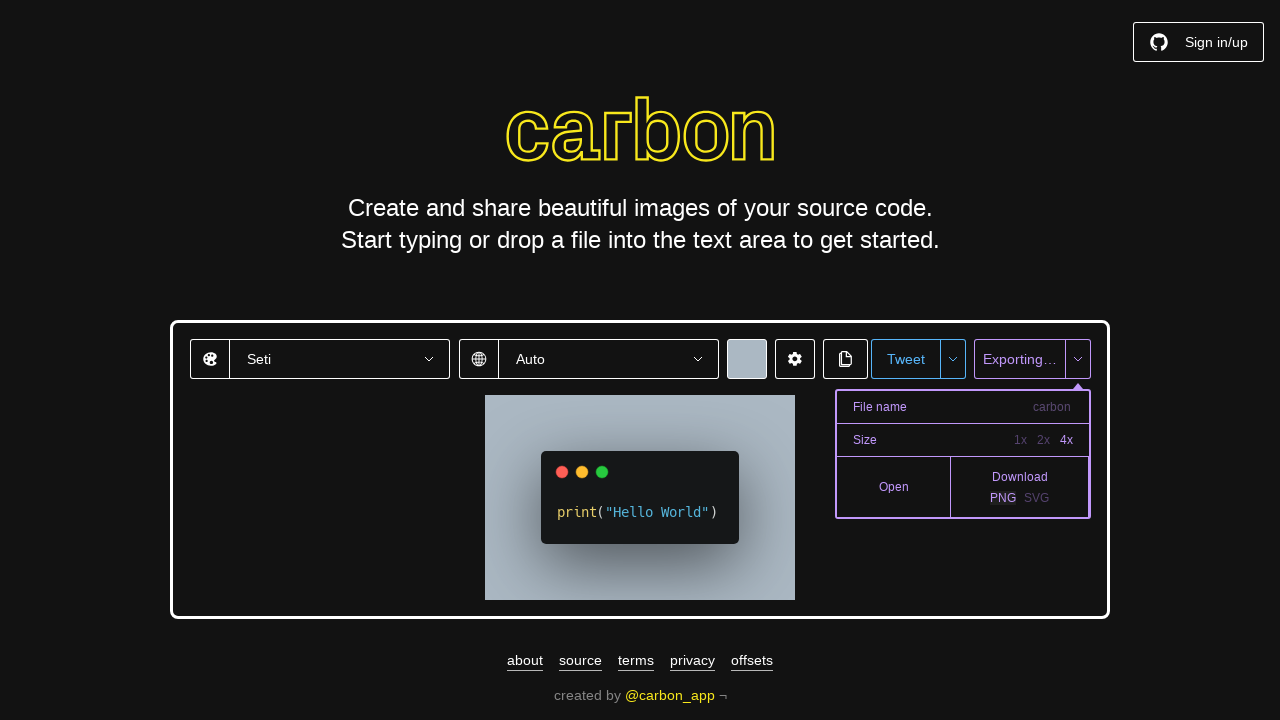

Waited for download to complete
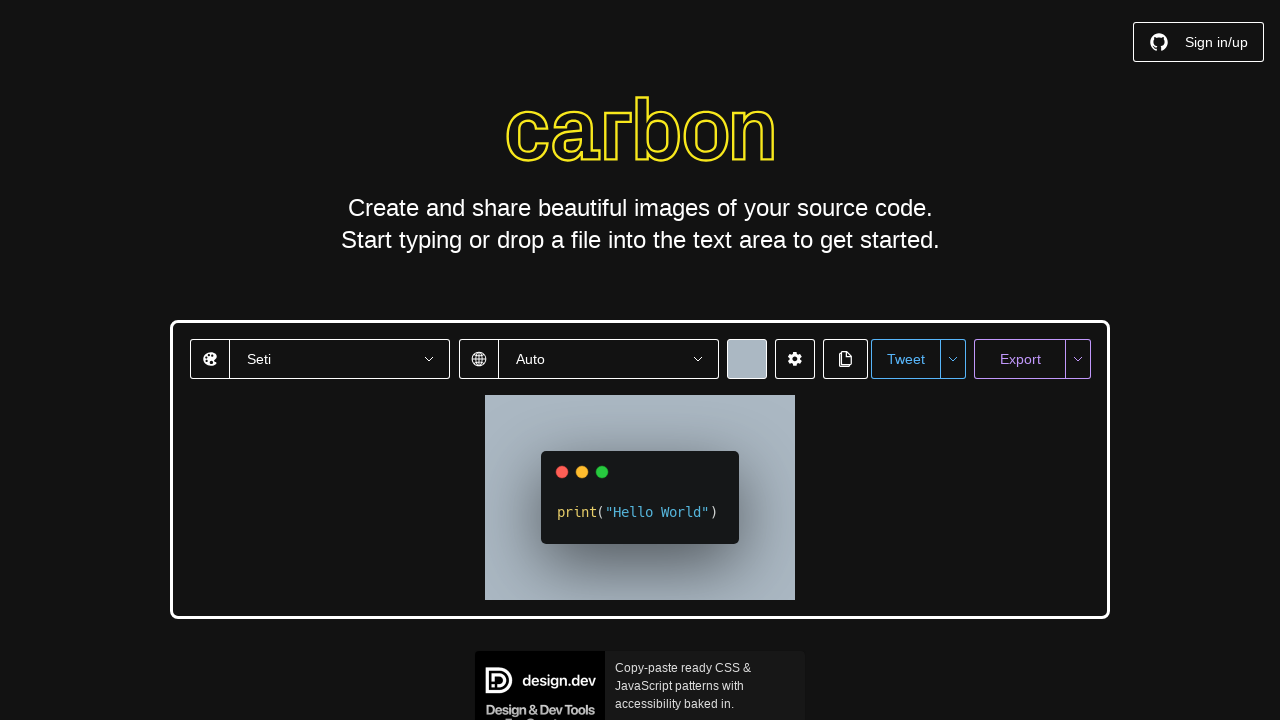

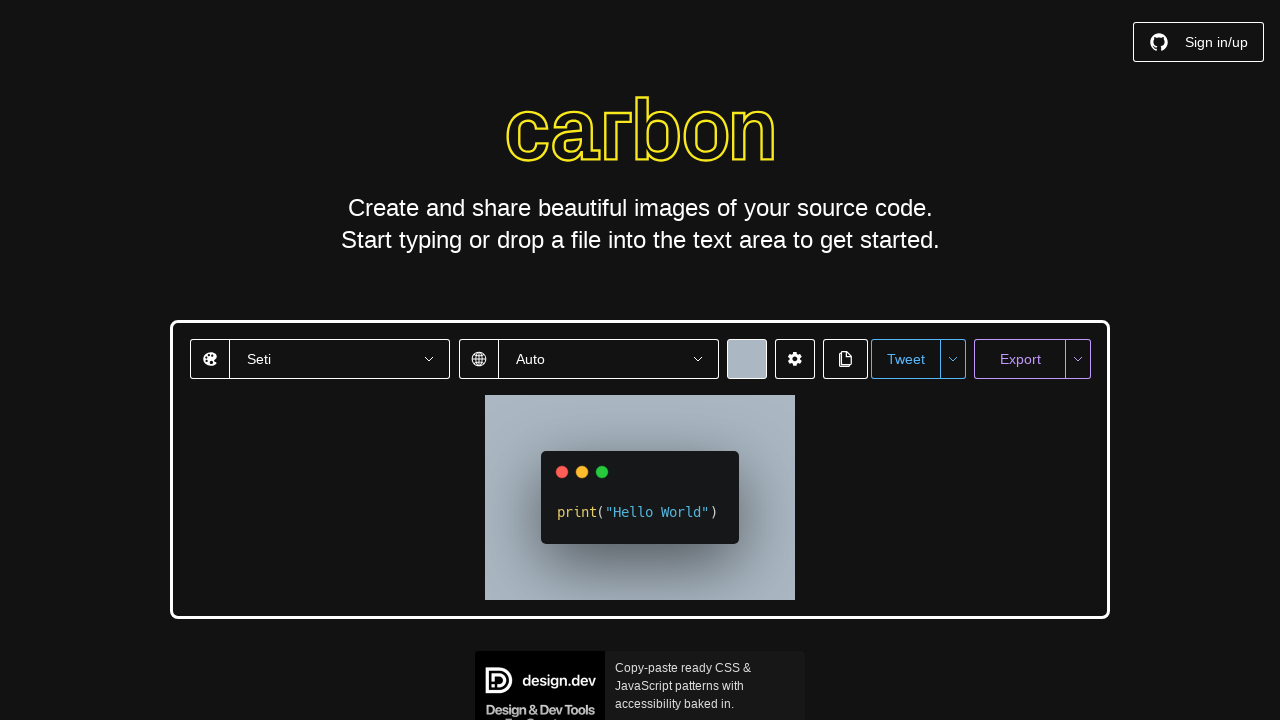